Tests entering text into a disabled input field using JavaScript execution instead of the standard sendKeys method

Starting URL: http://seleniumpractise.blogspot.com/2016/09/how-to-work-with-disable-textbox-or.html

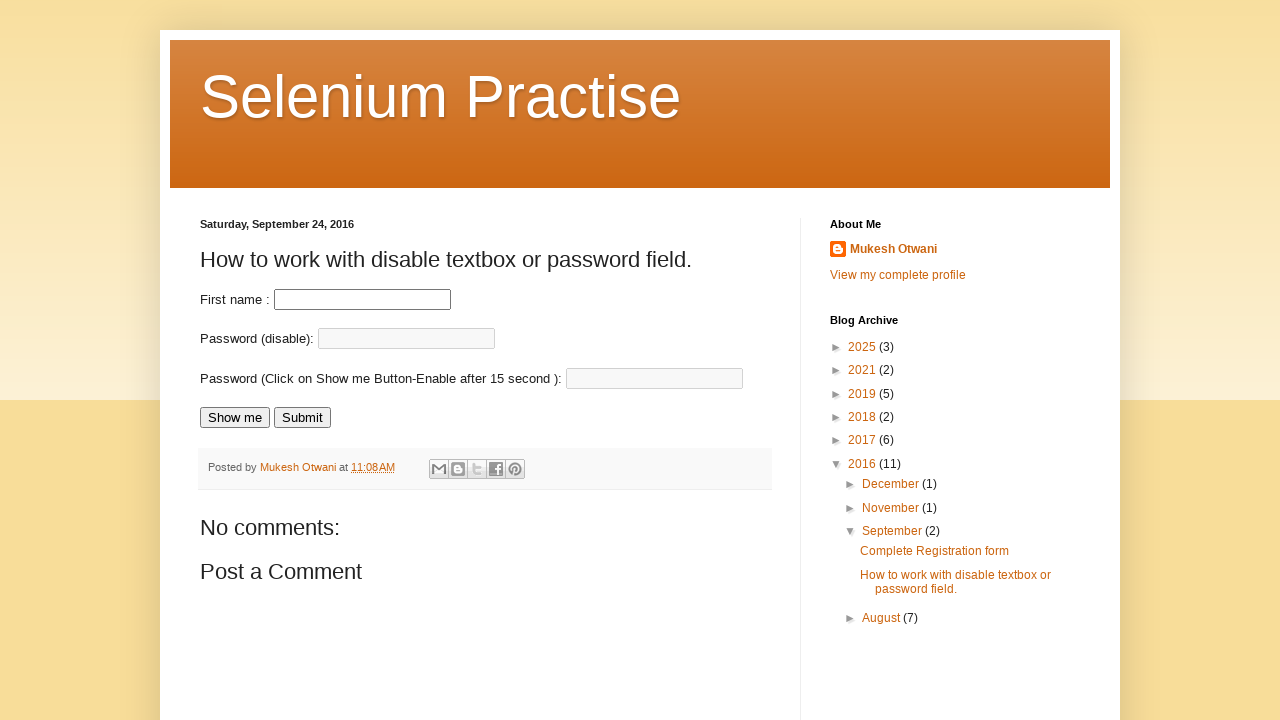

Used JavaScript to set value 'mukeshotwani' in disabled input field with id='fname'
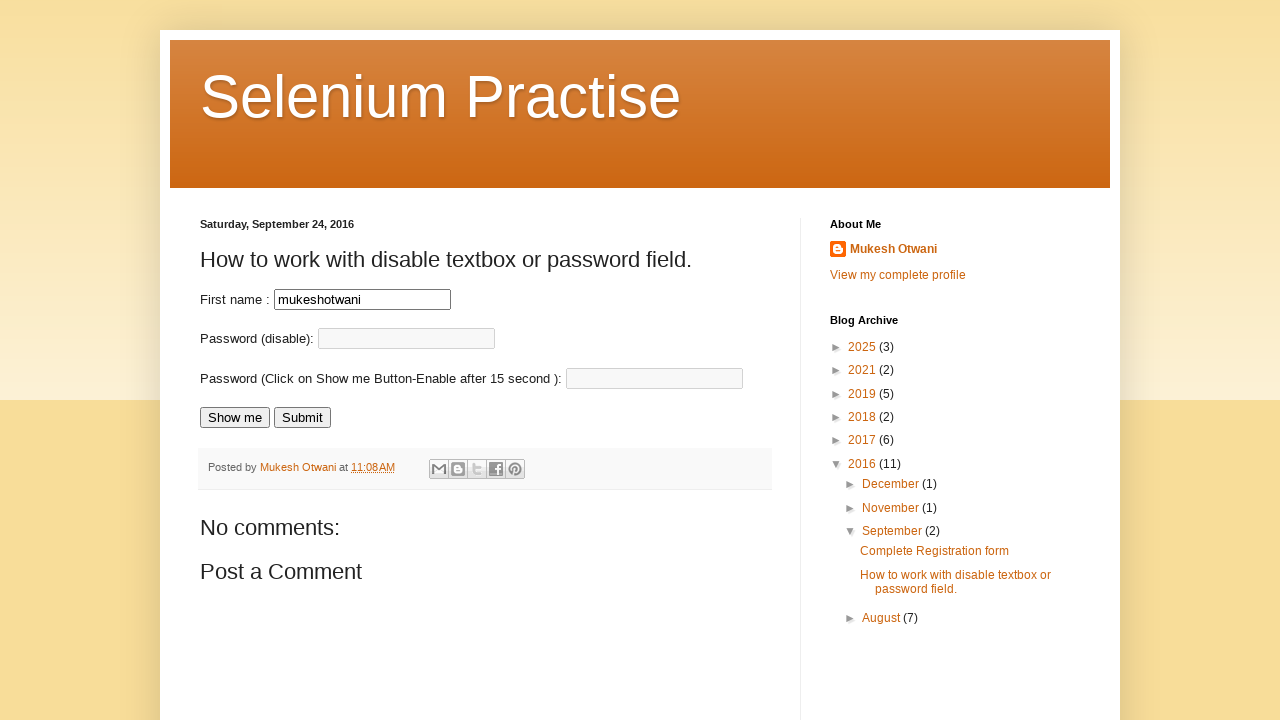

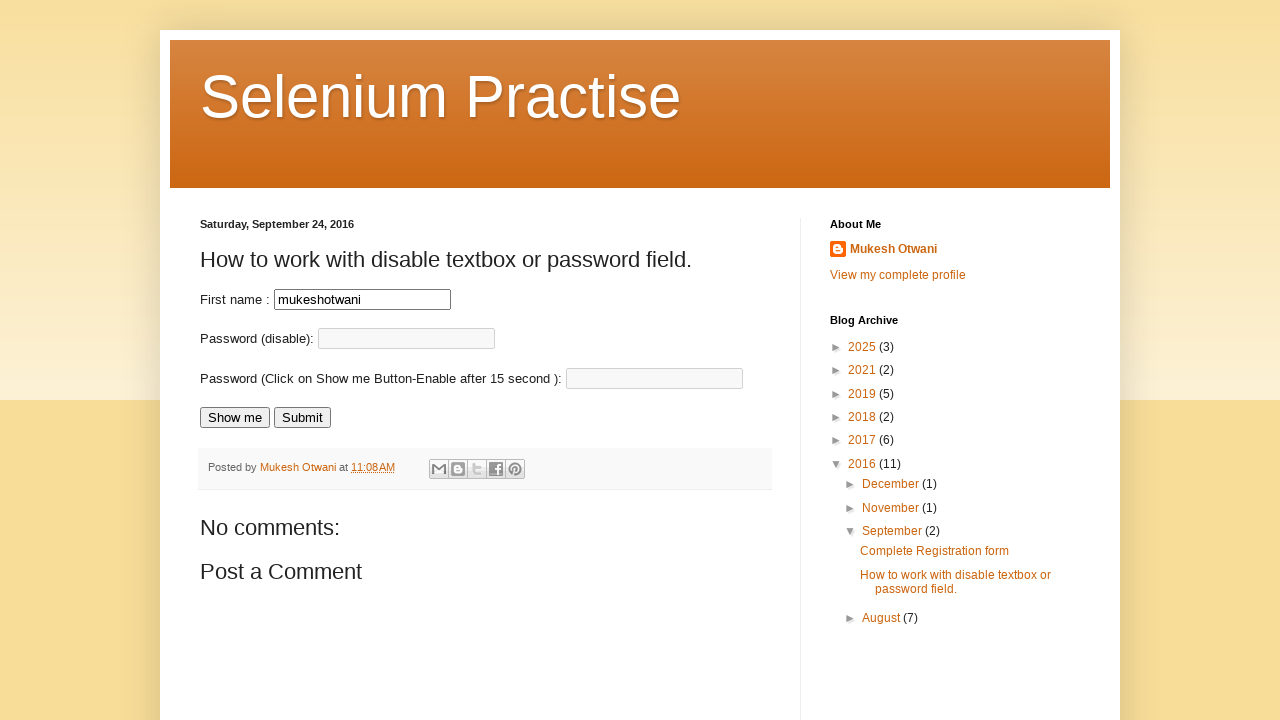